Tests error message display when only one field is filled in the calculator form

Starting URL: https://tgadek.bitbucket.io/app/calc/prod/index.html

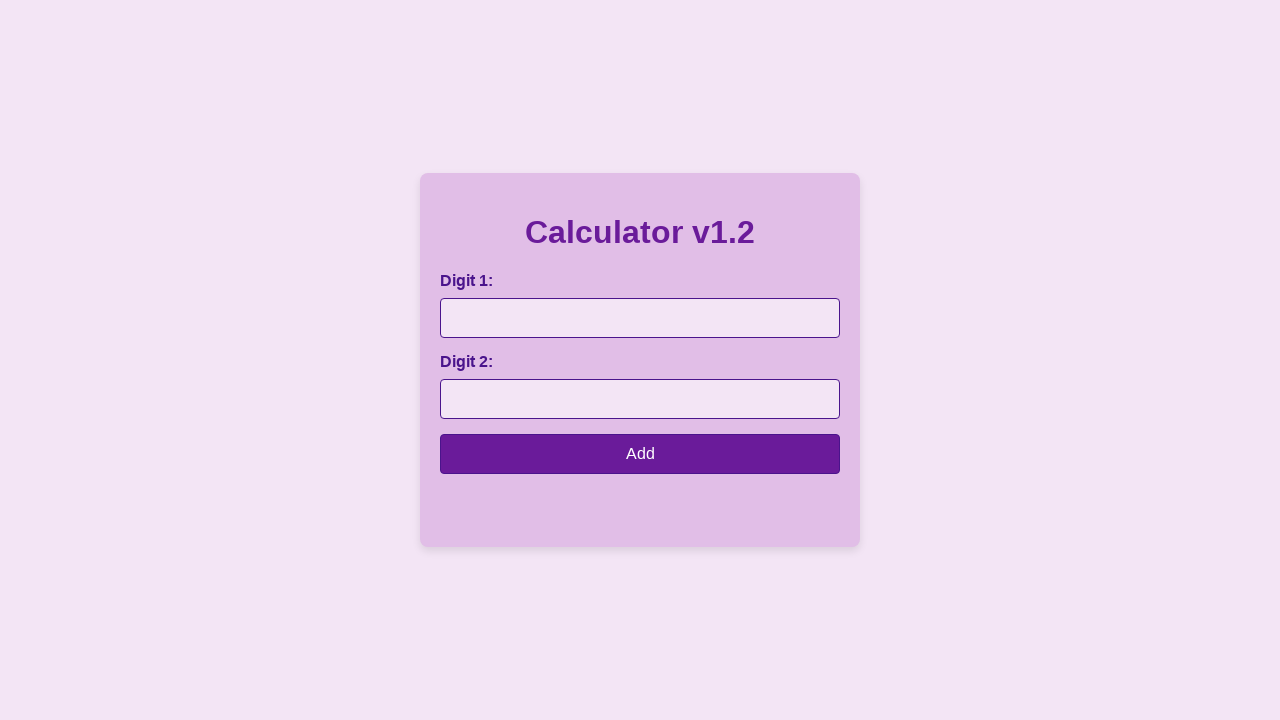

Filled first number field with '3', leaving second field empty on #number1
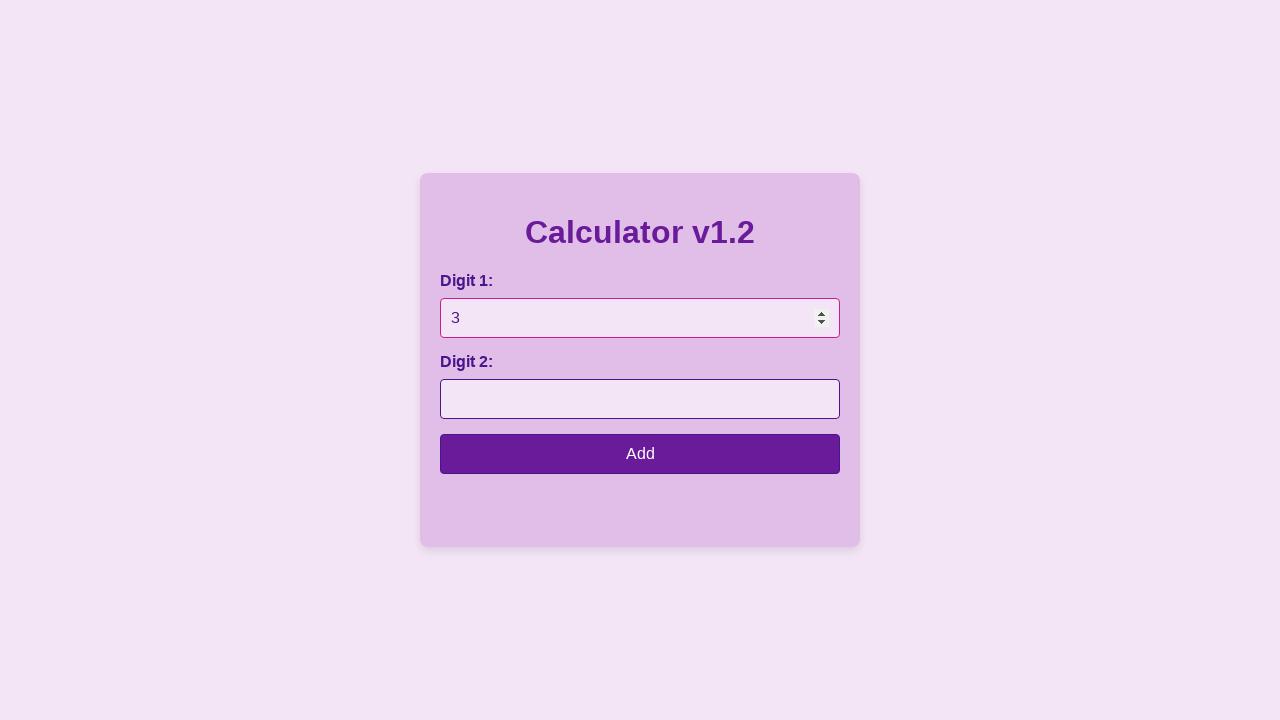

Clicked calculate button at (640, 454) on input[type='button']
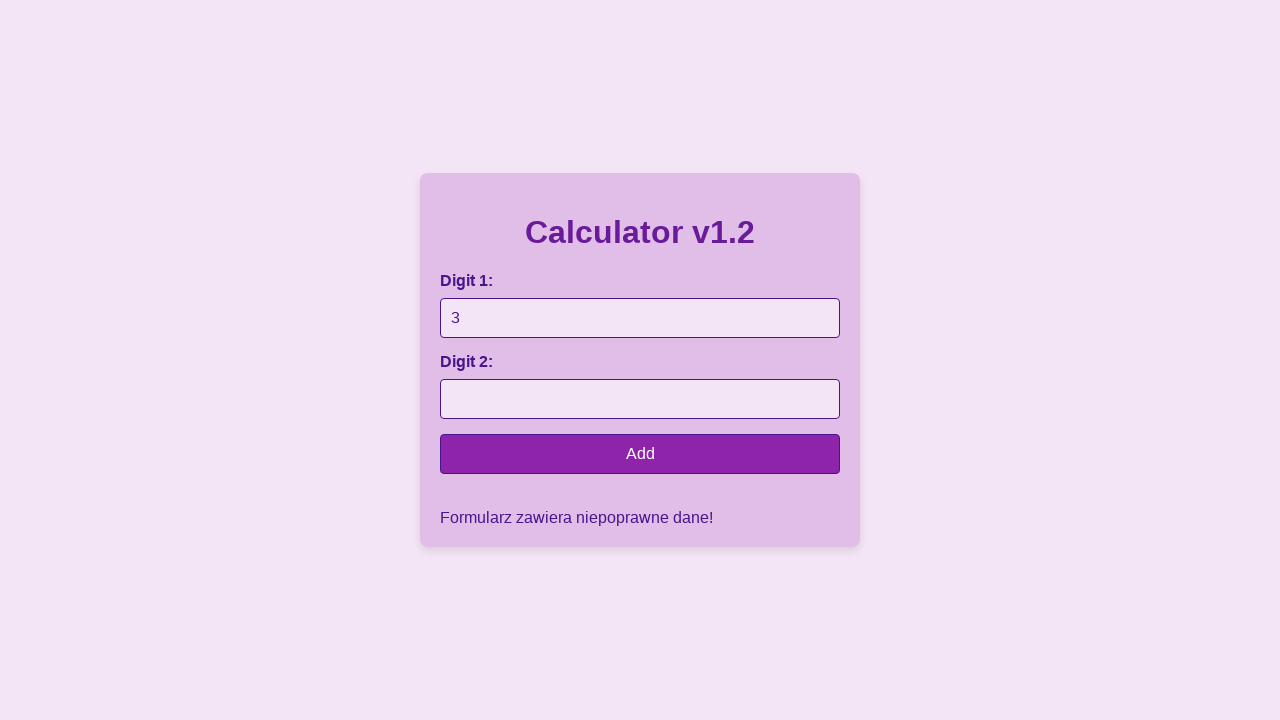

Error message appeared in result field
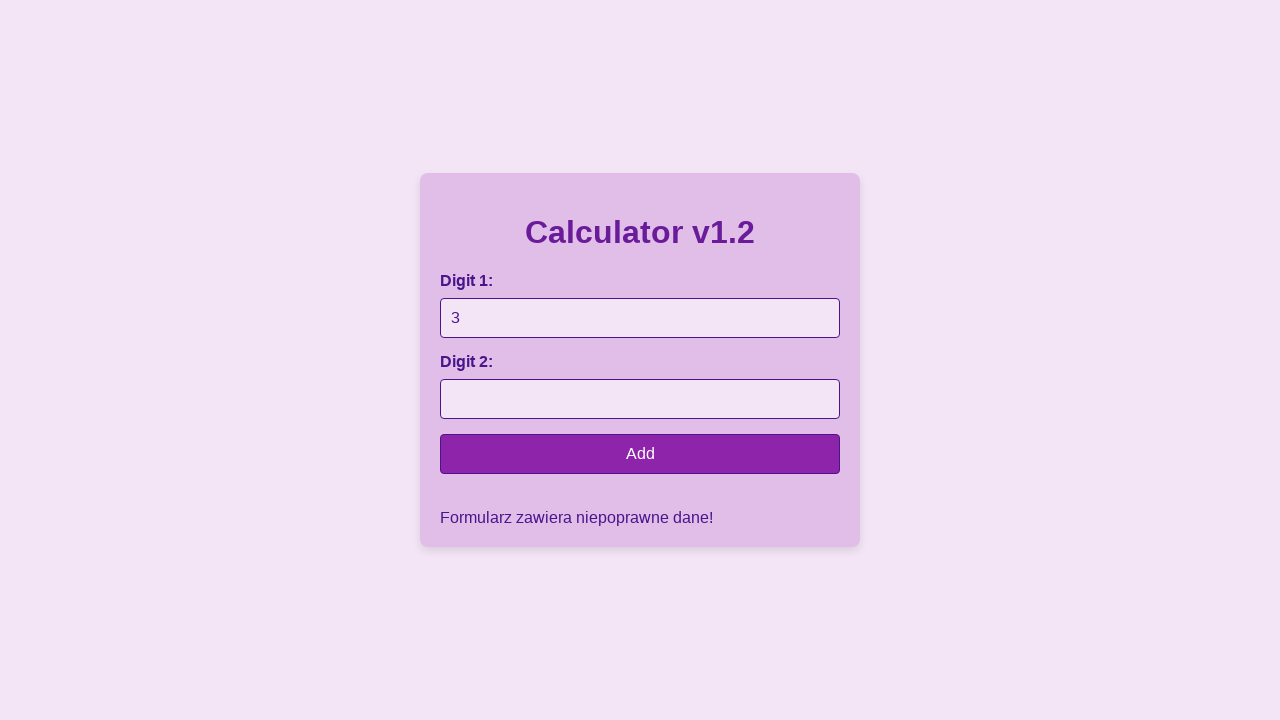

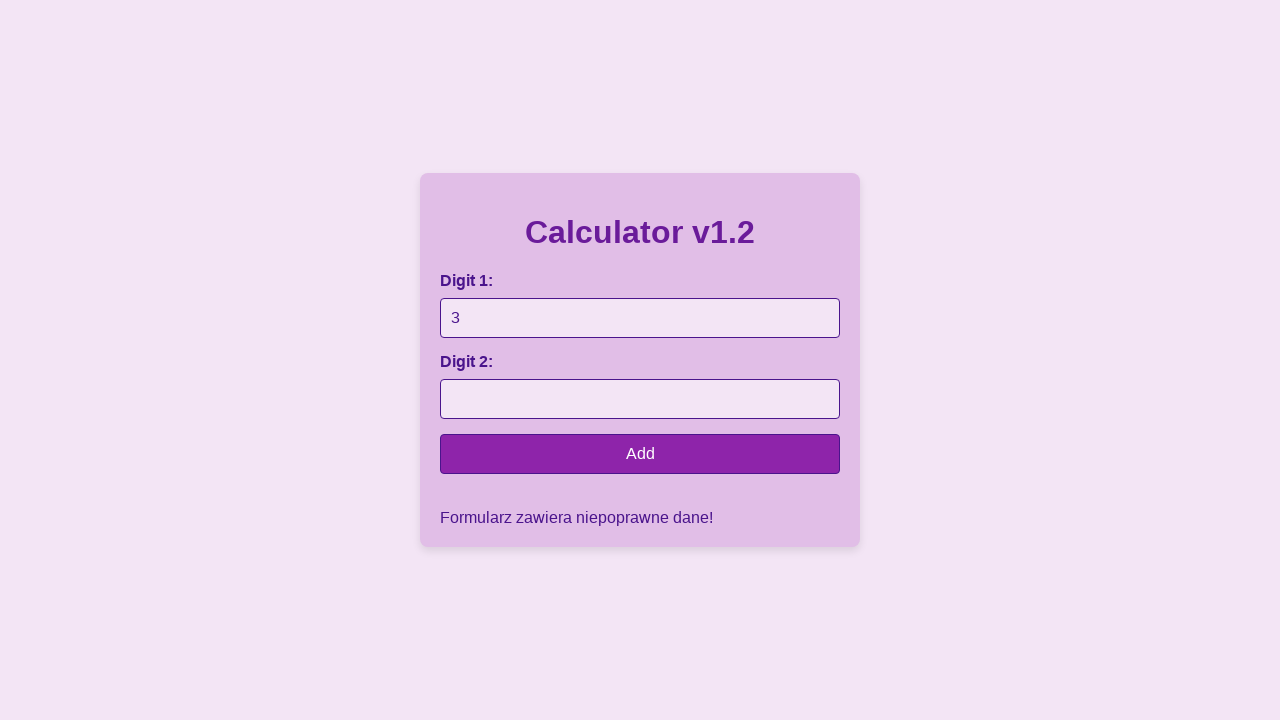